Tests dynamic controls on a page including checkbox removal/addition and text field enable/disable functionality

Starting URL: https://the-internet.herokuapp.com/dynamic_controls

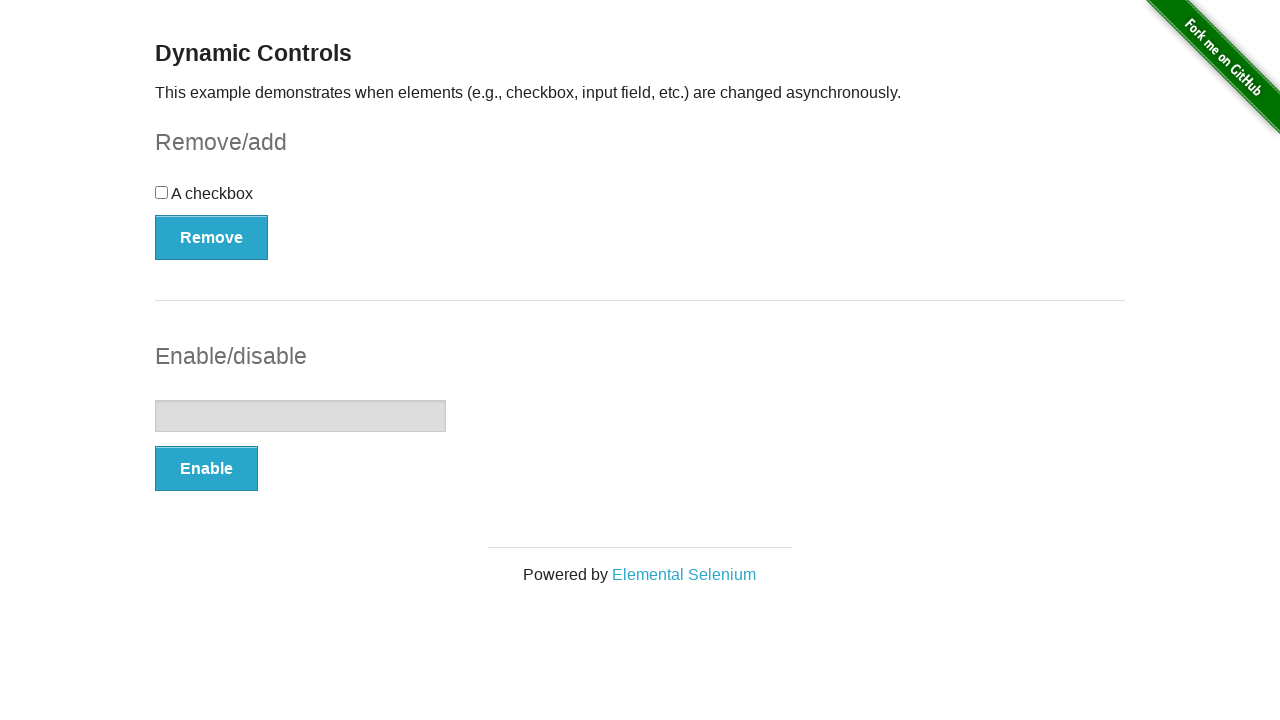

Waited for flash messages to be visible on page load
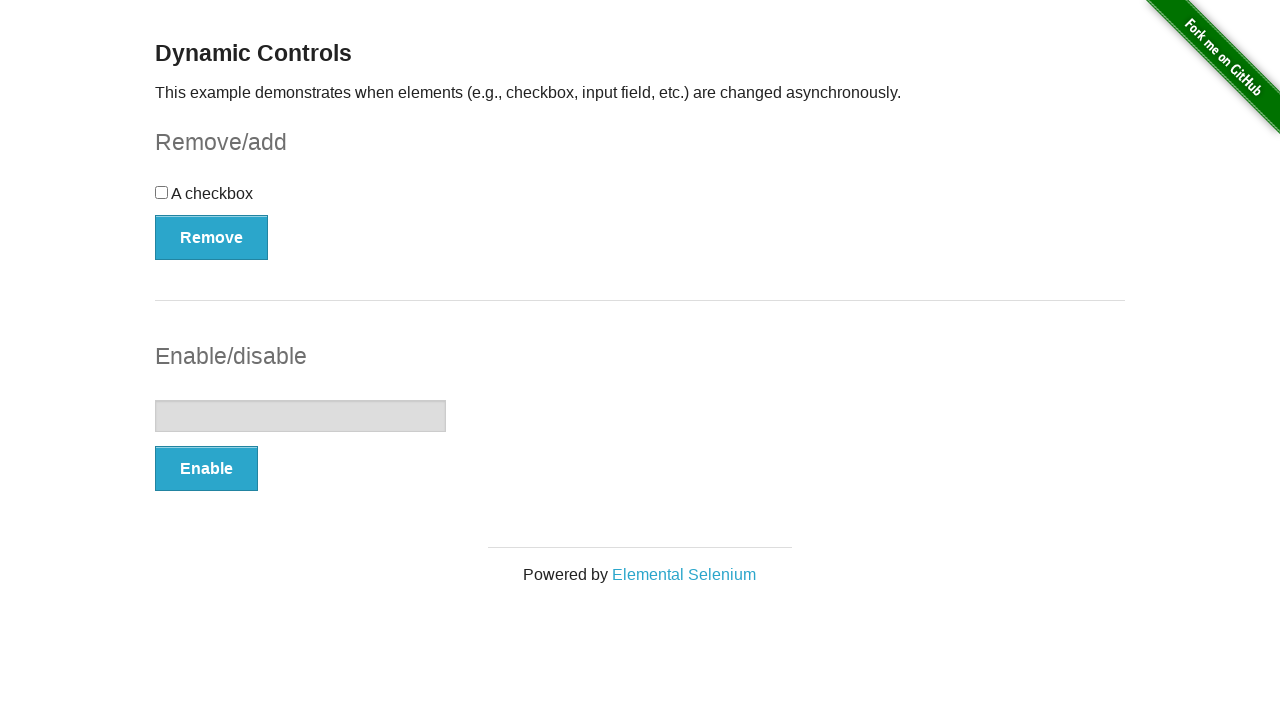

Verified checkbox element exists on page
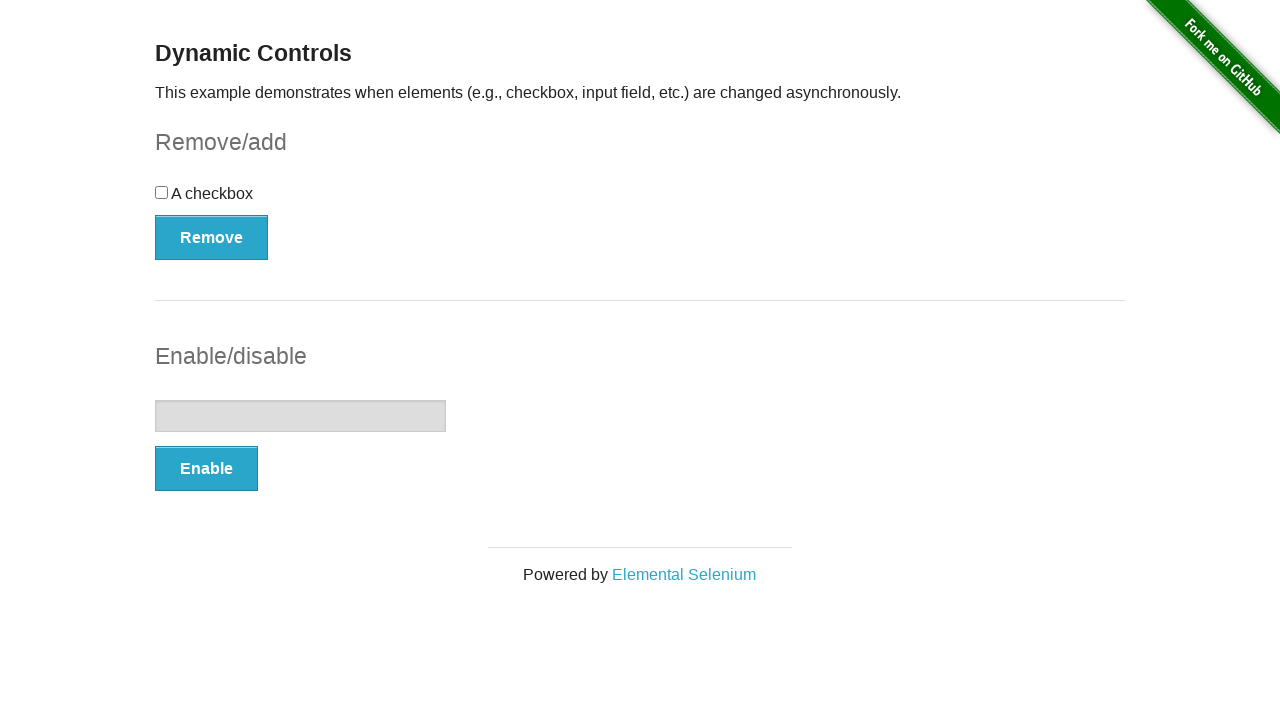

Located the Remove button for checkbox
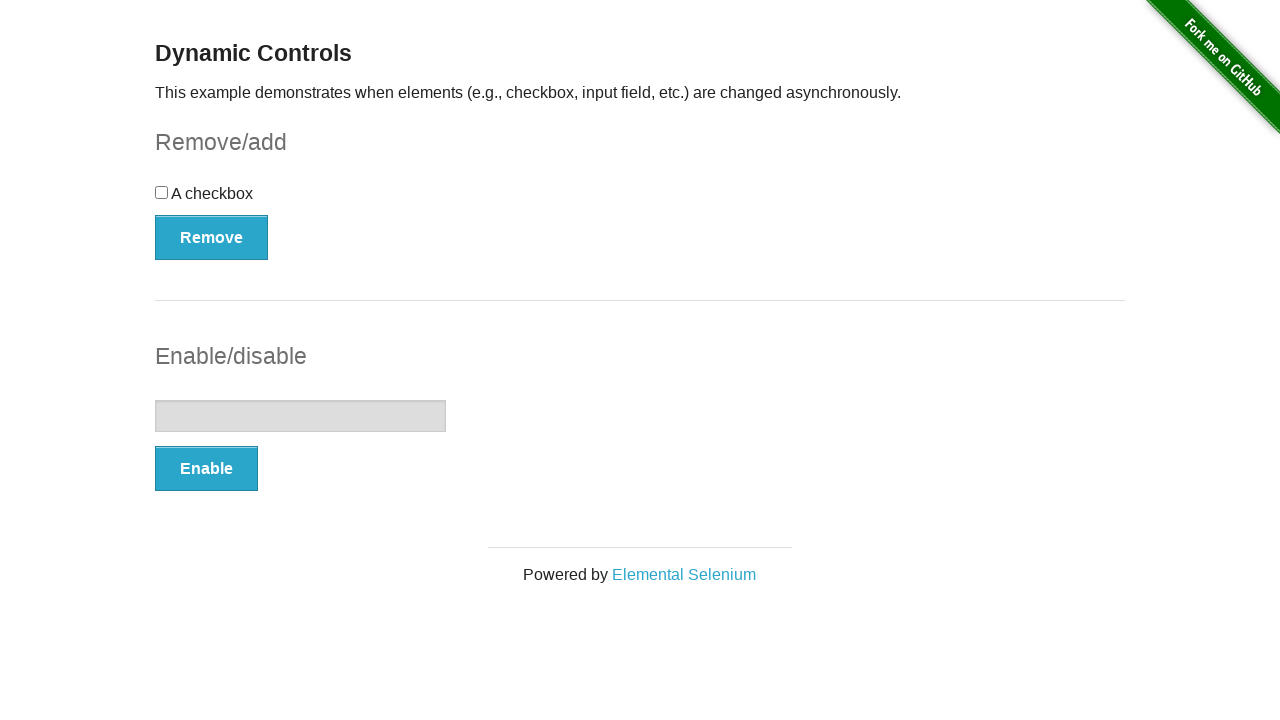

Clicked Remove button to remove the checkbox at (212, 237) on xpath=//button[contains(text(), 'Remove')]
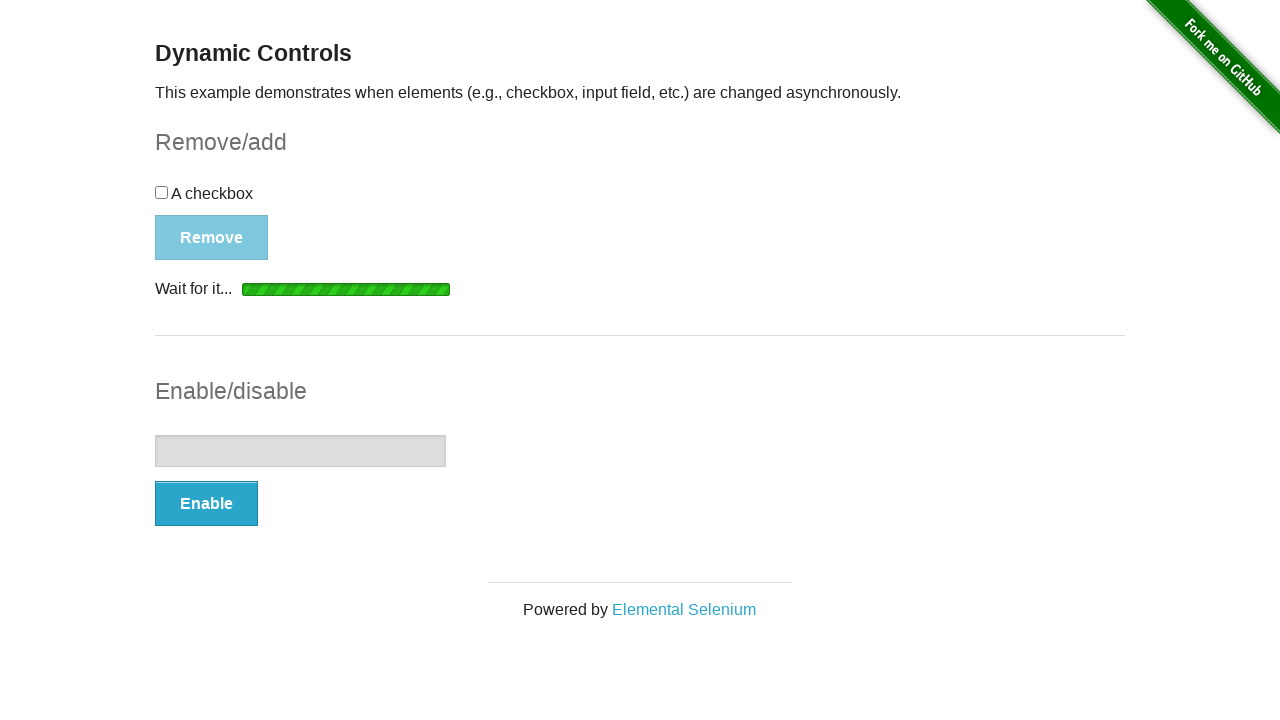

Checkbox removal confirmed - message appeared
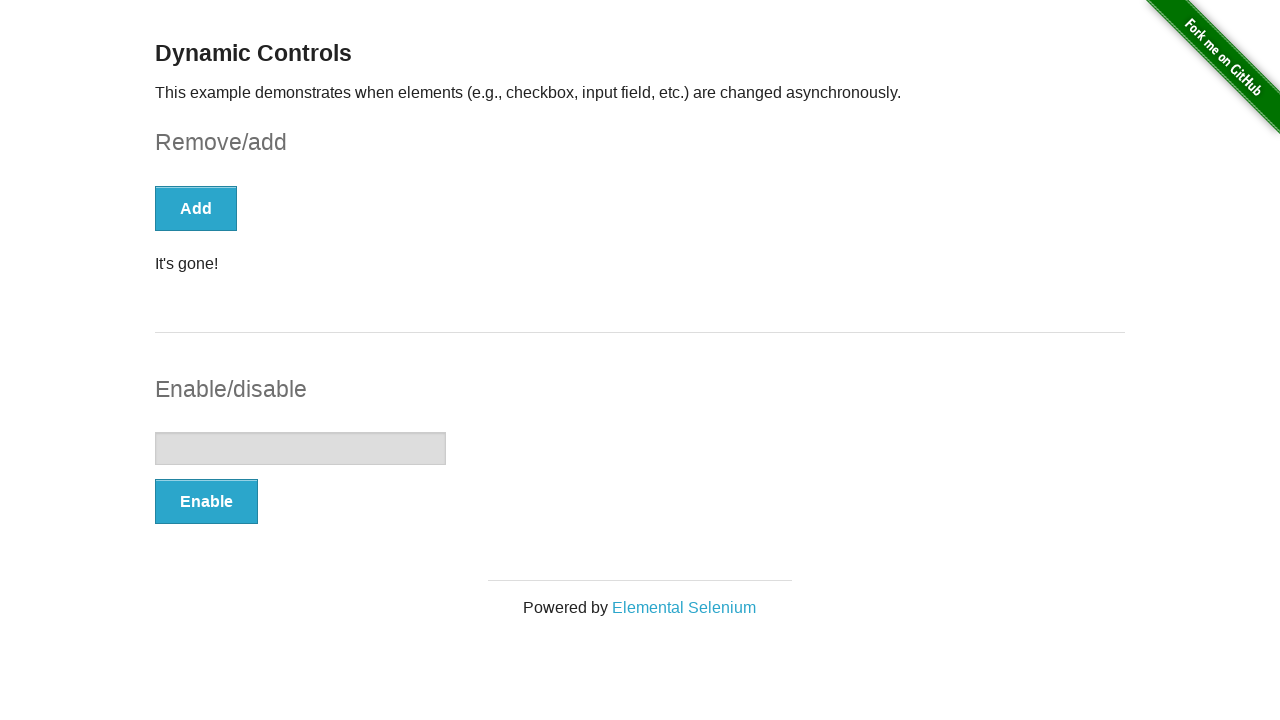

Located the Add button to restore checkbox
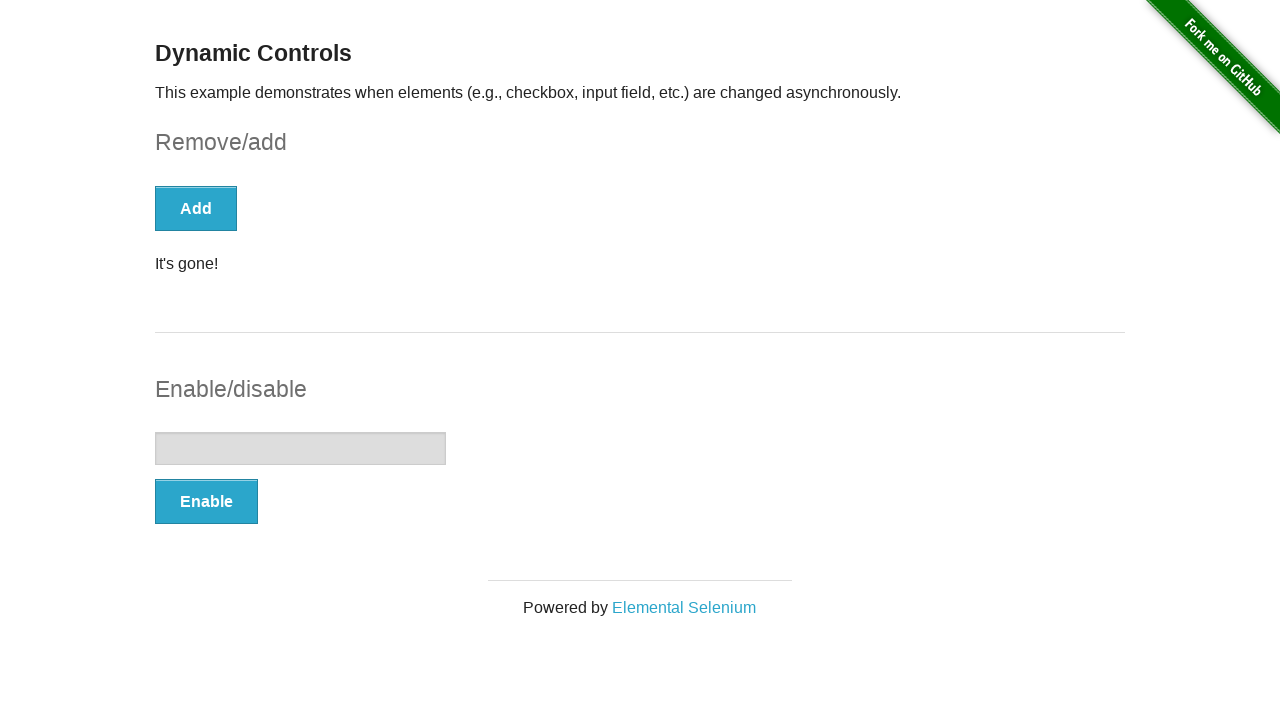

Clicked Add button to restore the checkbox at (196, 208) on xpath=//button[contains(text(), 'Add')]
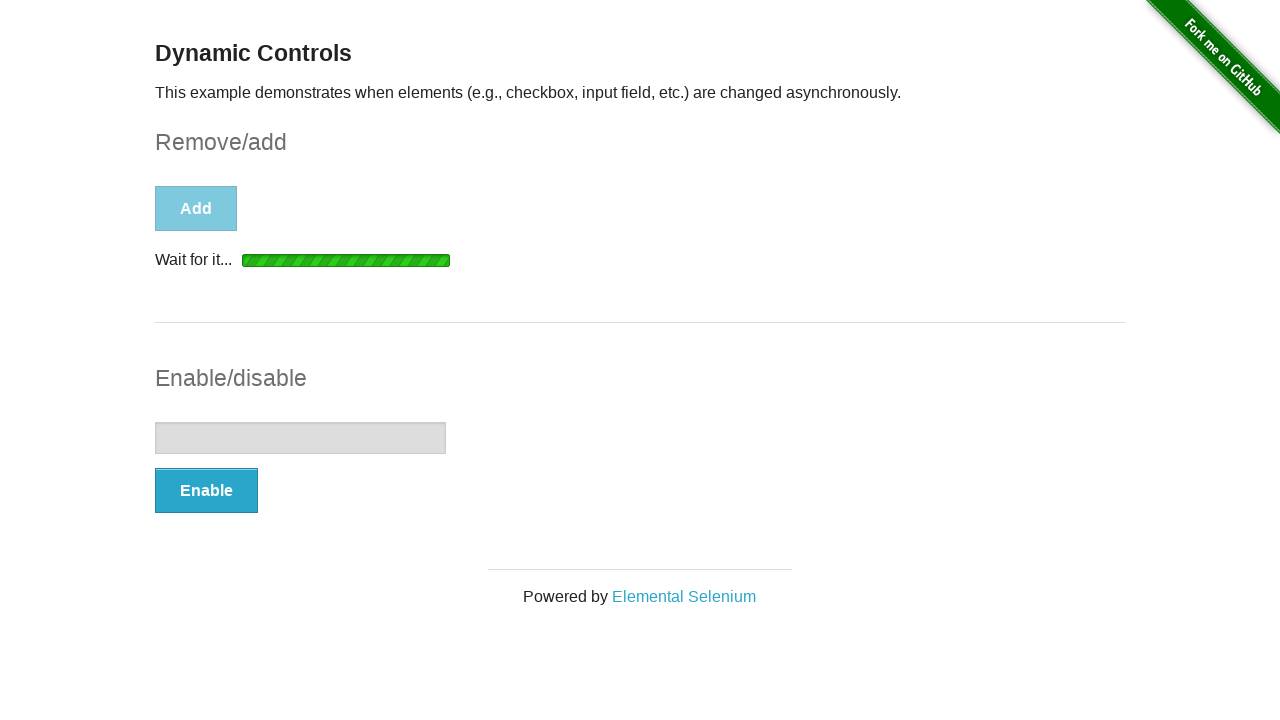

Checkbox successfully restored and is now visible
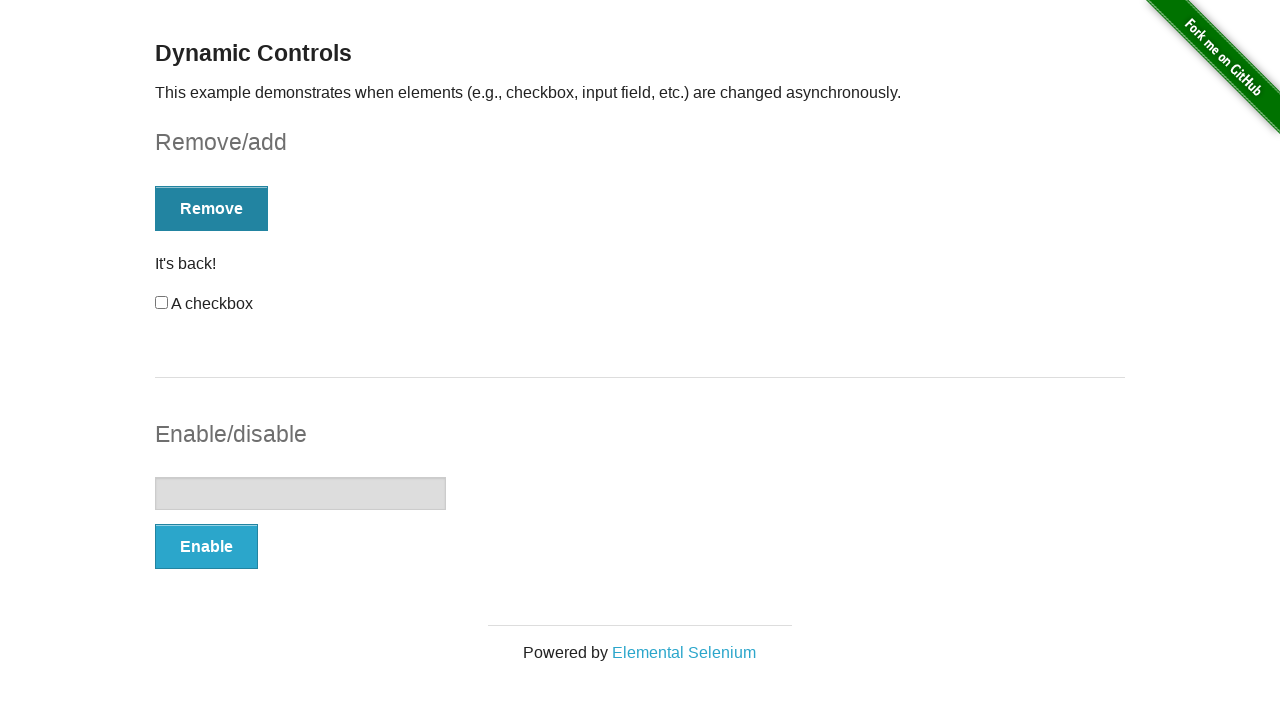

Located the Enable button for text field
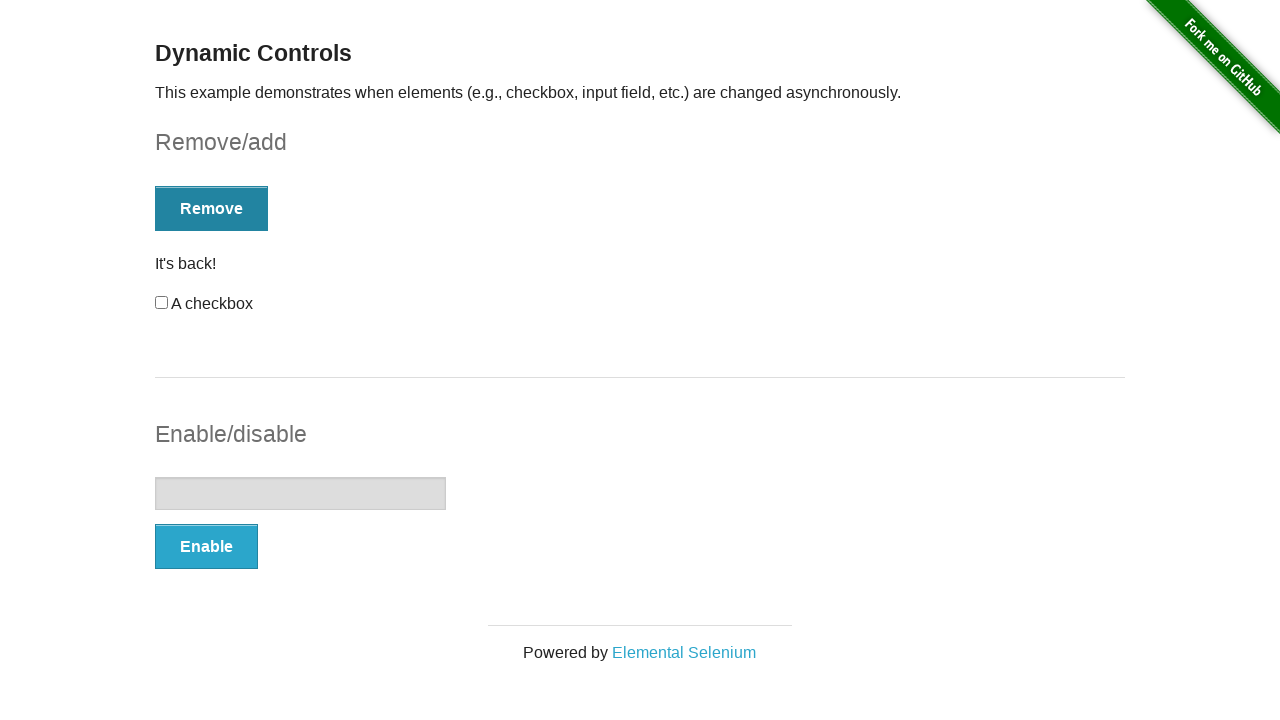

Located the text input field
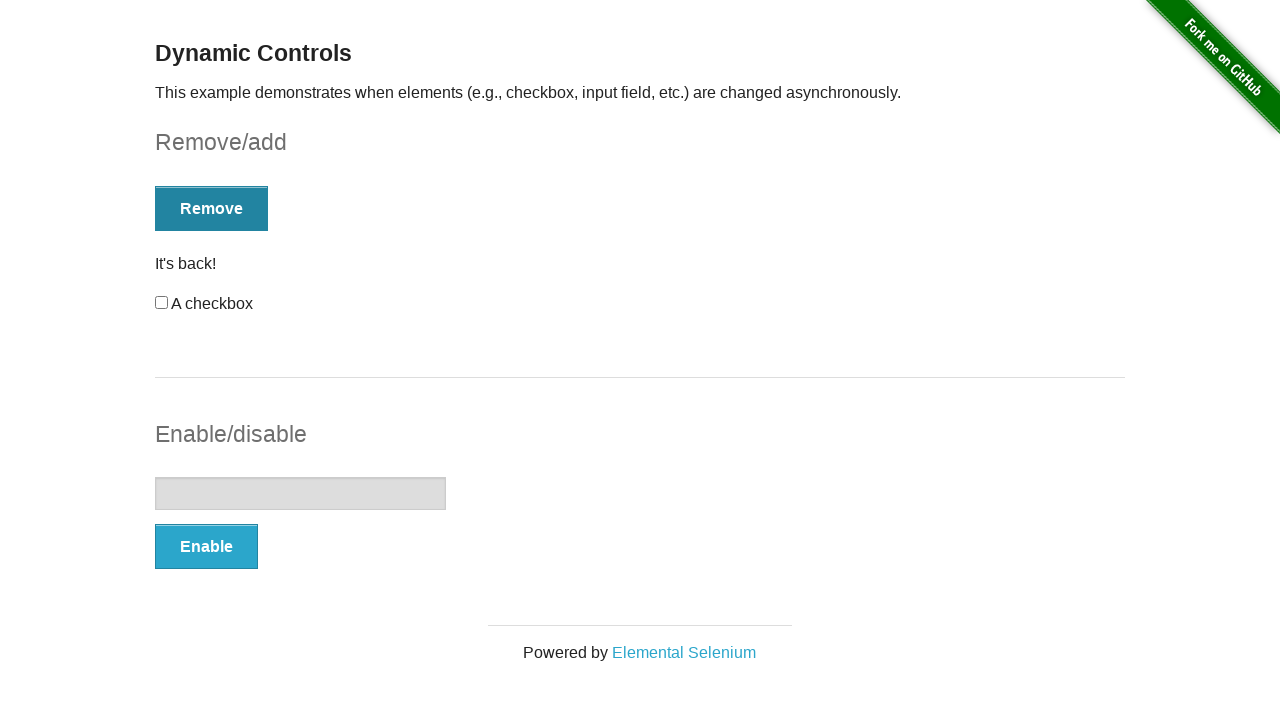

Clicked Enable button to enable the text field at (206, 546) on xpath=//button[contains(text(), 'Enable')]
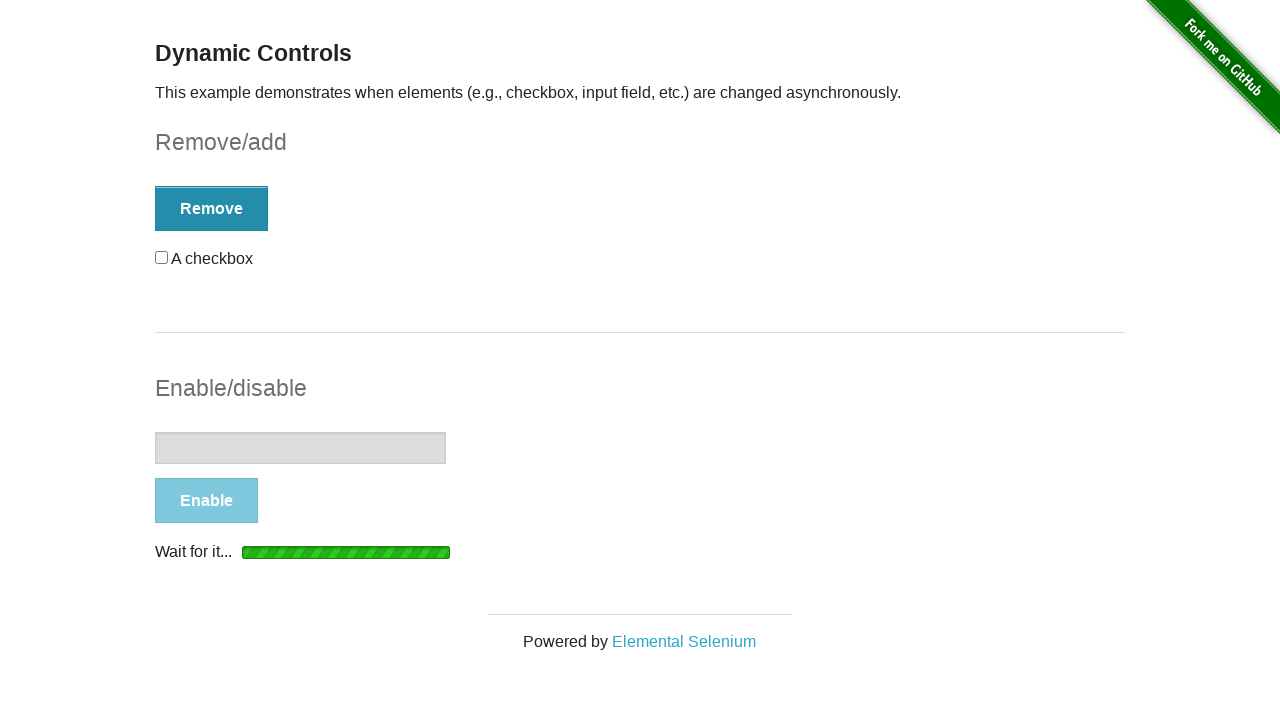

Text field enable operation confirmed - message appeared
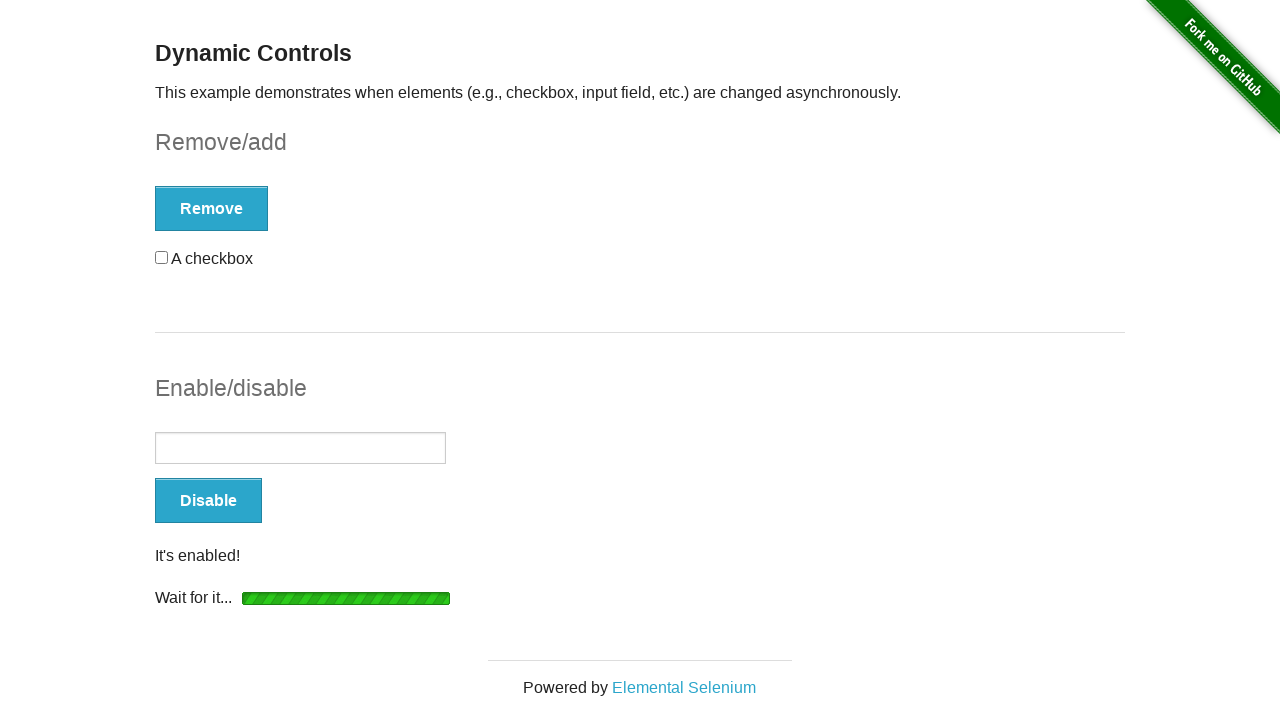

Verified text field is enabled and ready for input
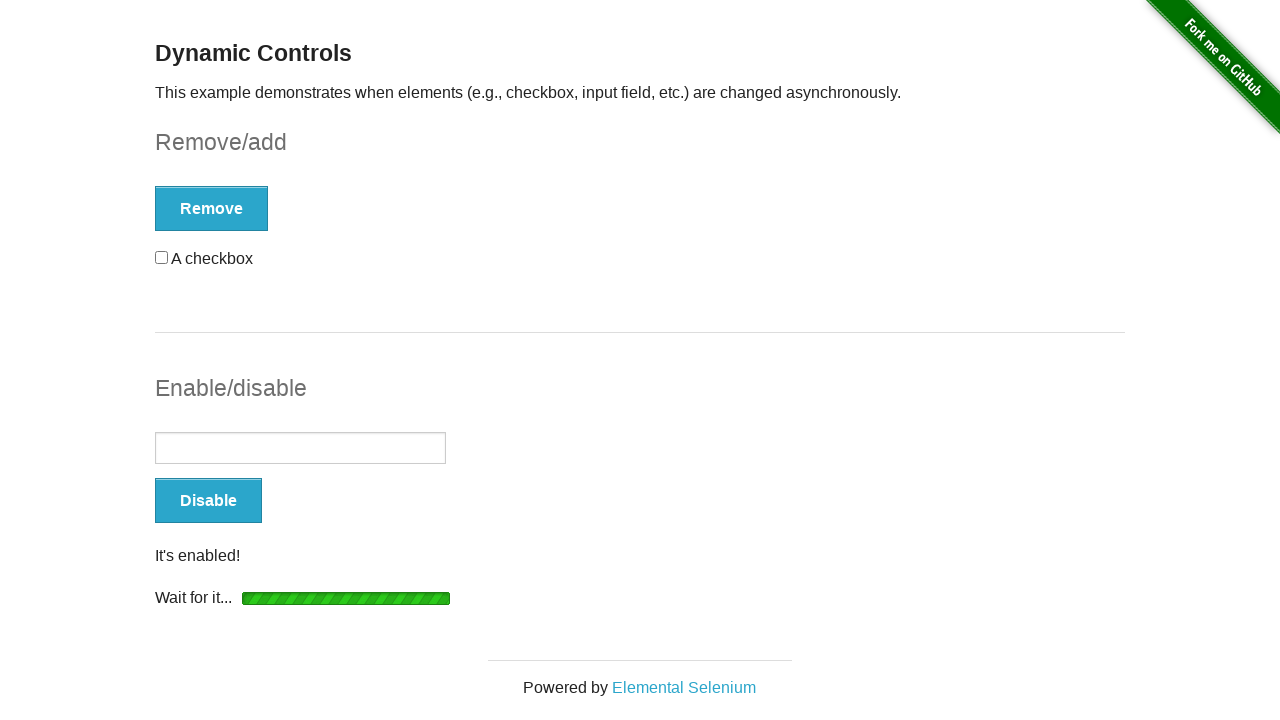

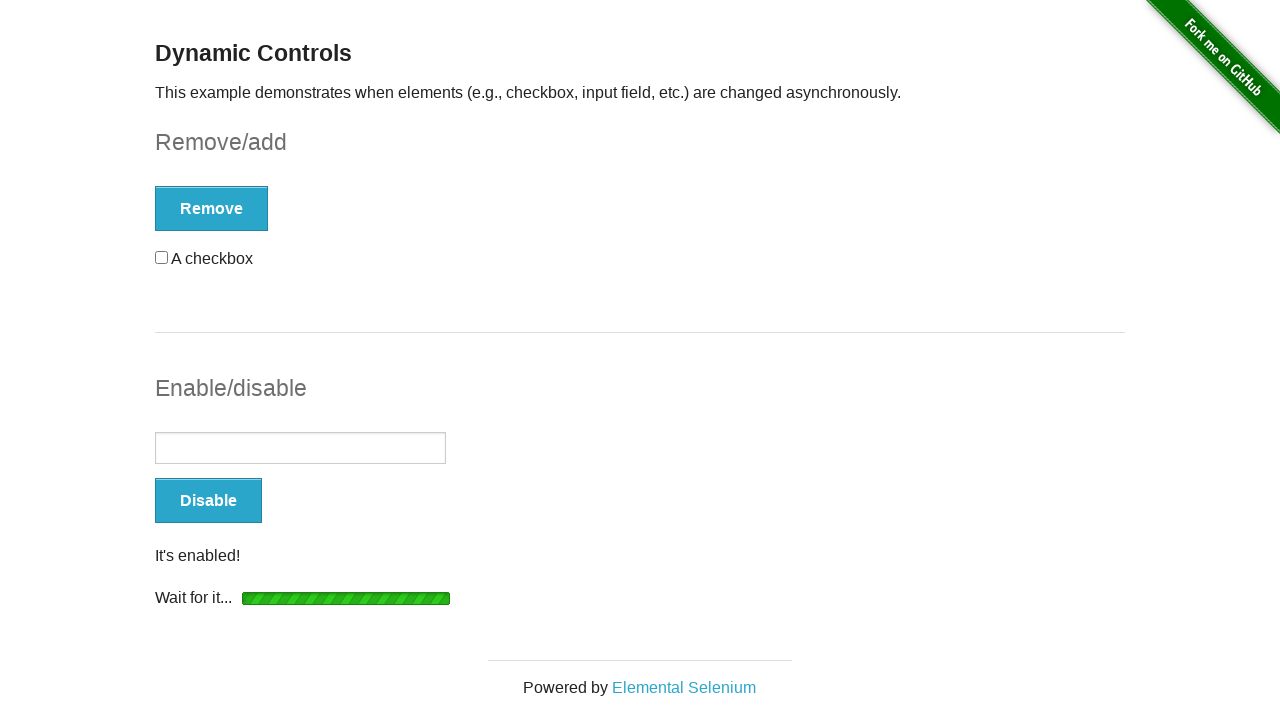